Tests dynamic content loading by clicking a start button and waiting for a hidden element to become visible

Starting URL: https://the-internet.herokuapp.com/dynamic_loading/1

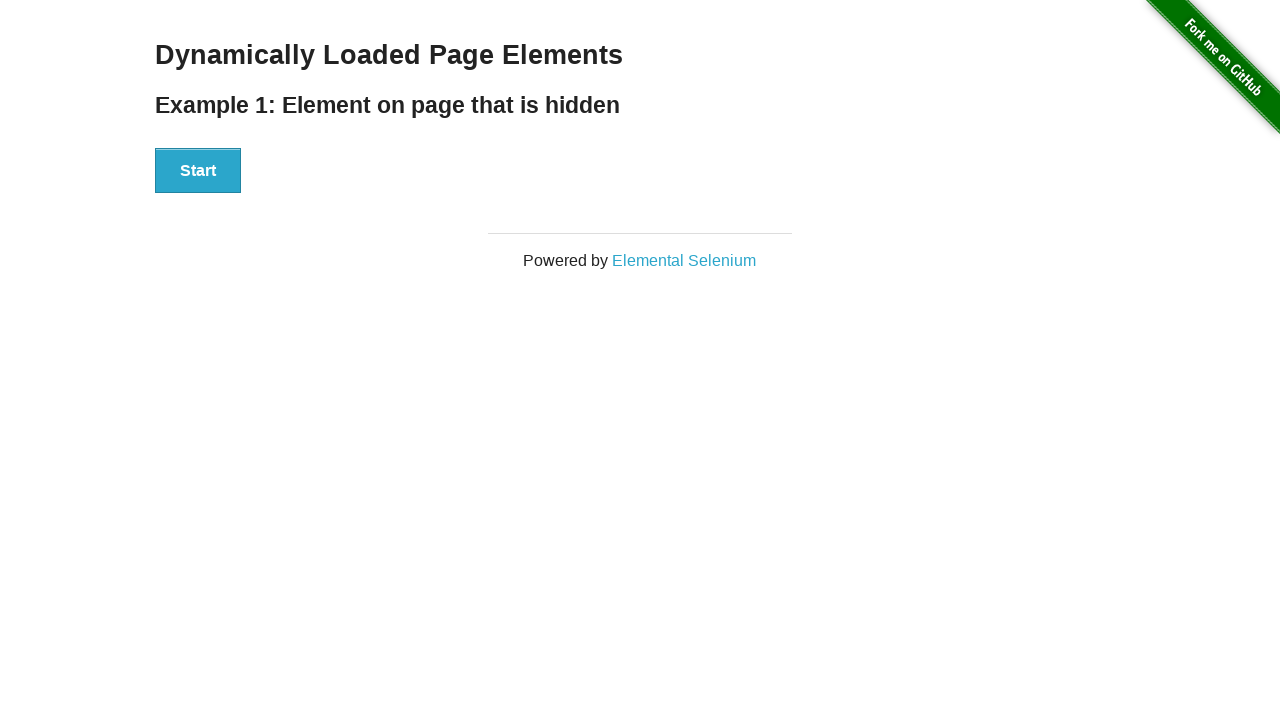

Navigated to dynamic loading test page
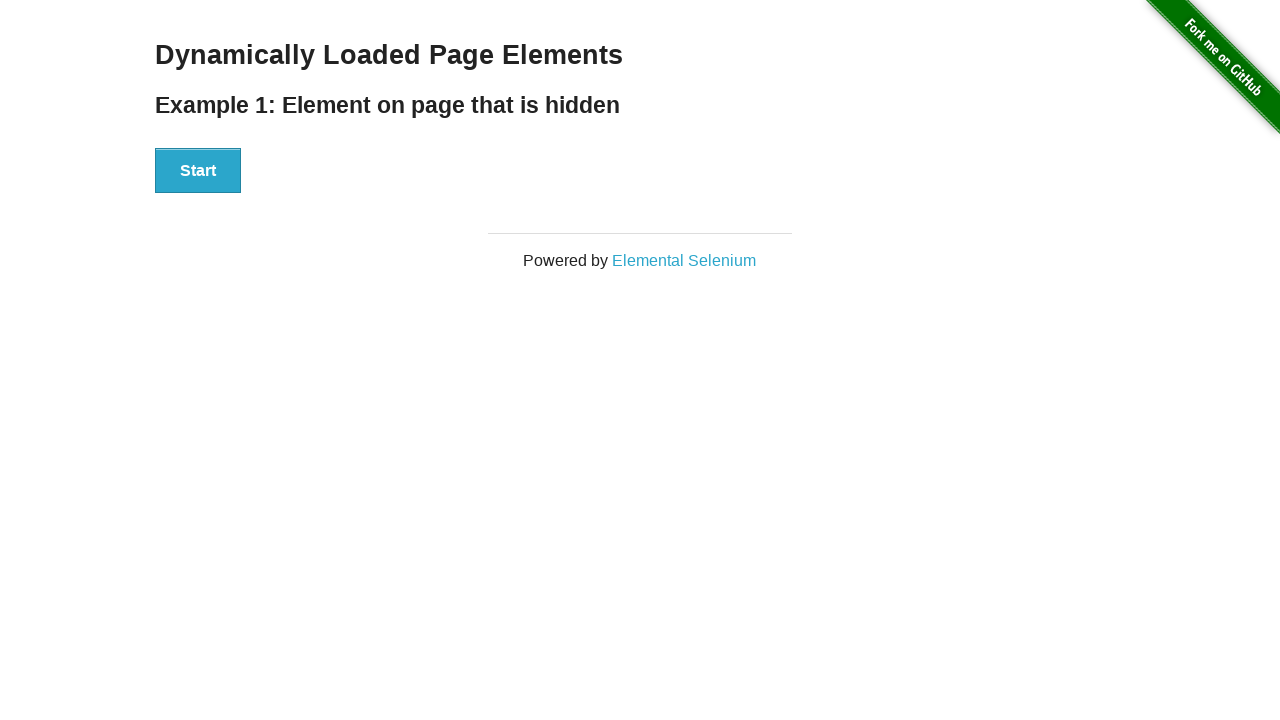

Clicked start button to trigger dynamic content loading at (198, 171) on #start button
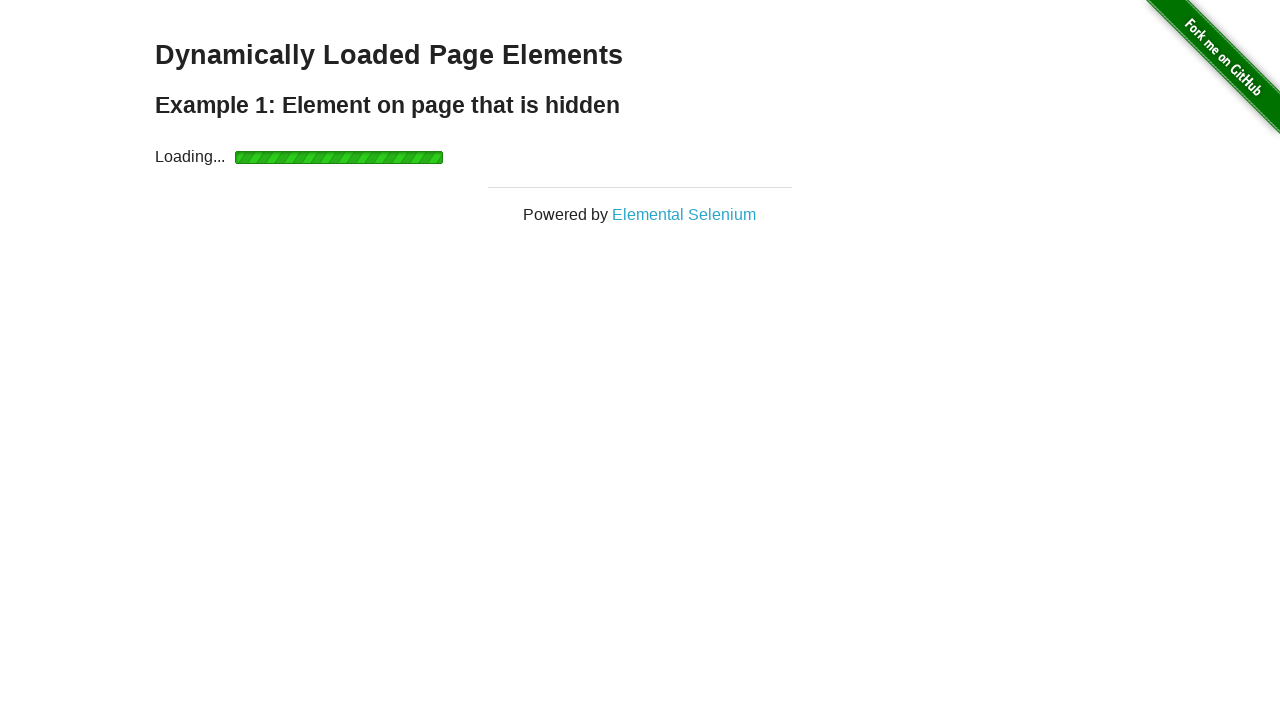

Hidden element became visible after dynamic loading completed
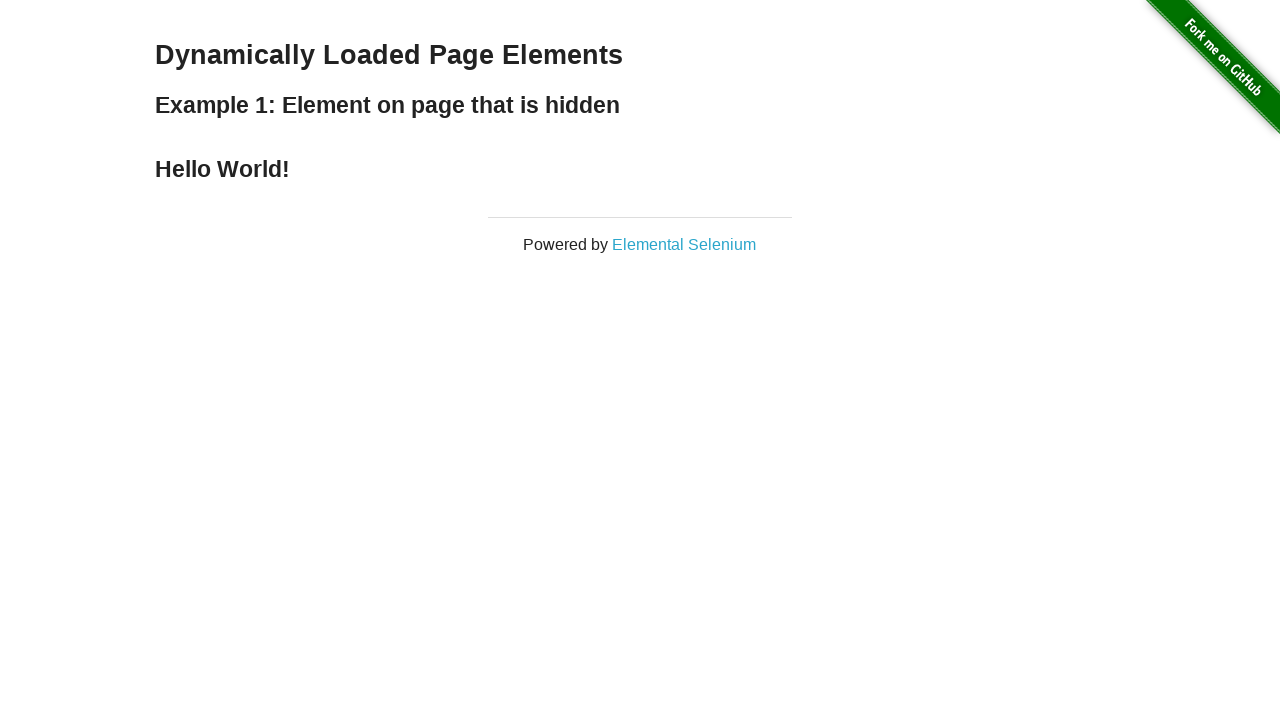

Retrieved finish element text: 'Hello World!'
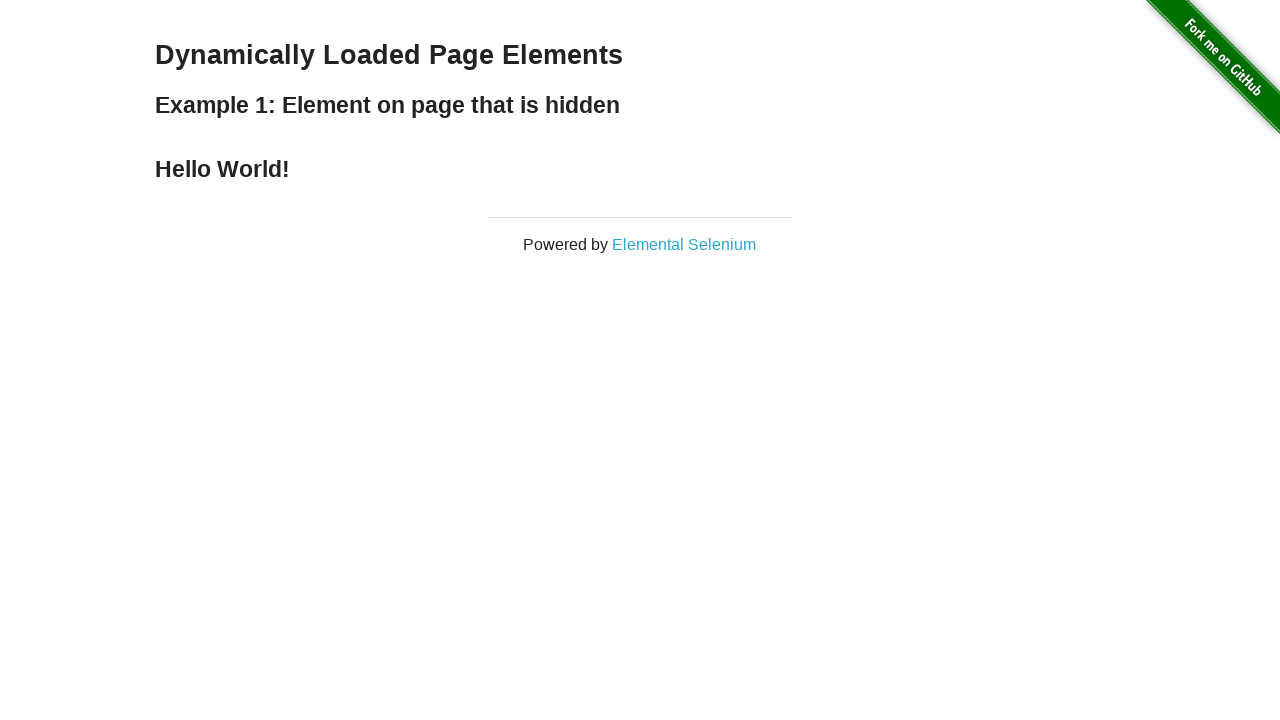

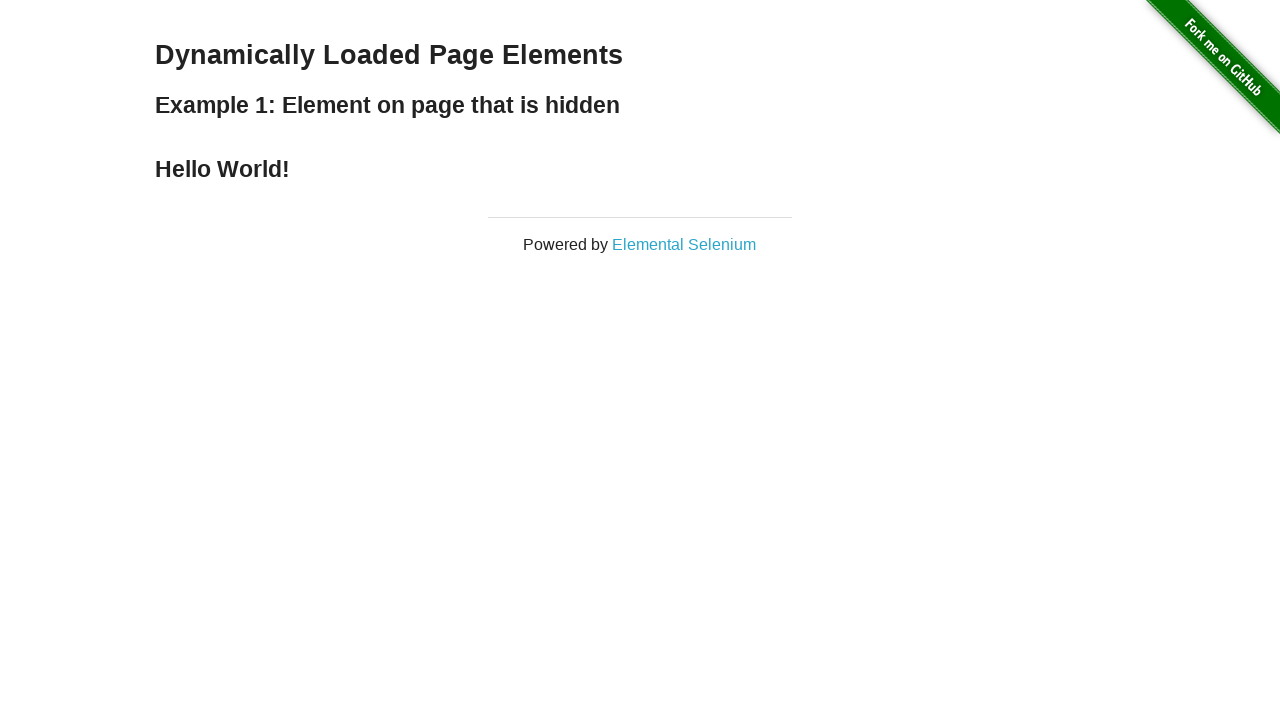